Tests that todo data persists after page reload

Starting URL: https://demo.playwright.dev/todomvc

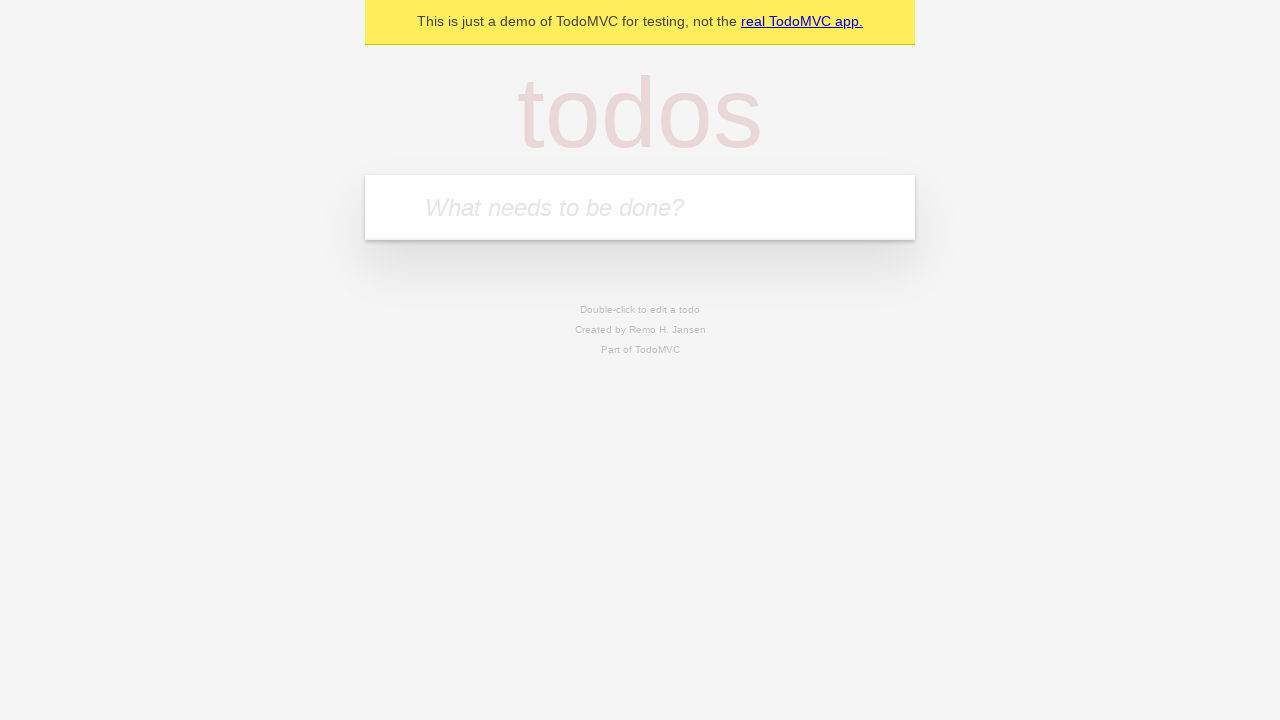

Filled first todo input with 'buy some cheese' on internal:attr=[placeholder="What needs to be done?"i]
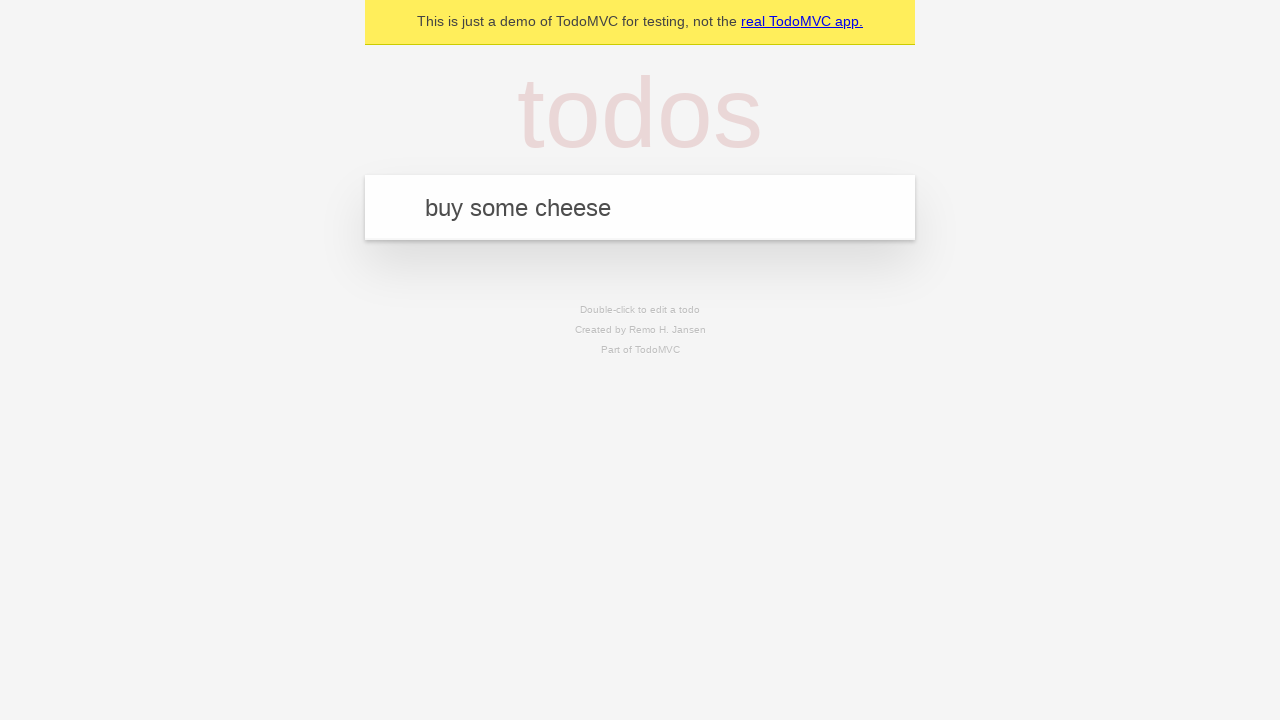

Pressed Enter to create first todo item on internal:attr=[placeholder="What needs to be done?"i]
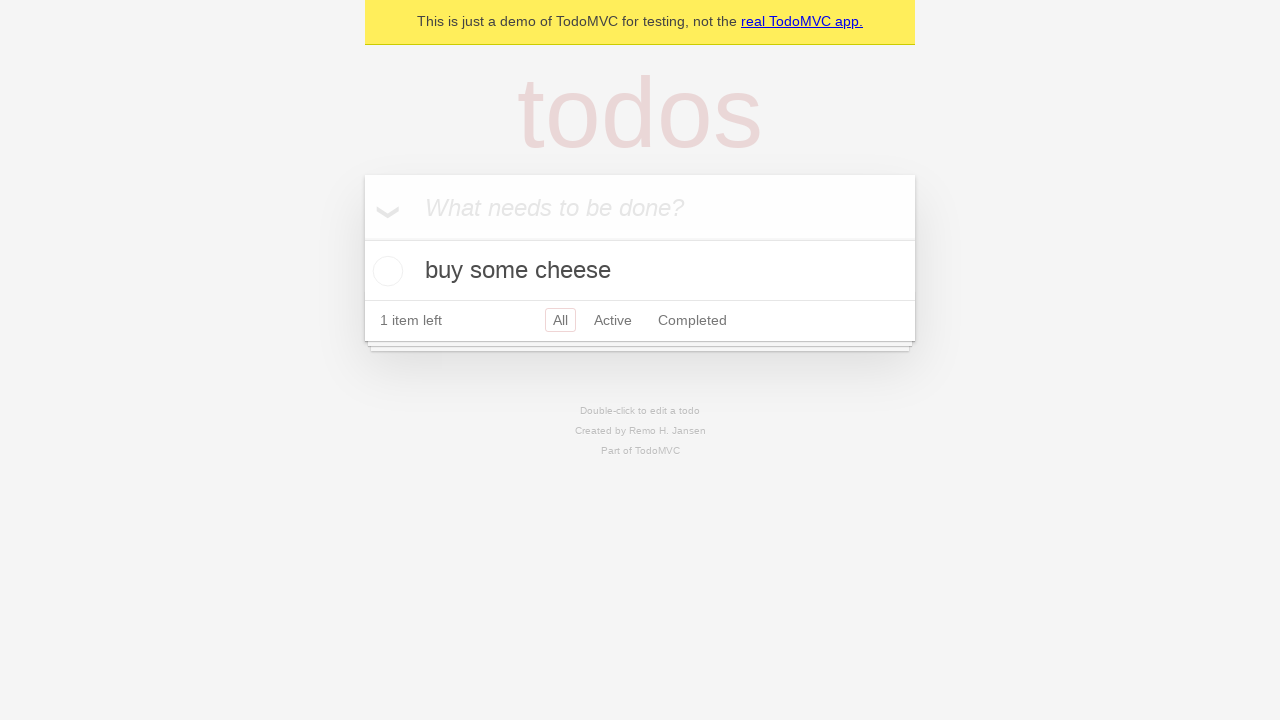

Filled second todo input with 'feed the cat' on internal:attr=[placeholder="What needs to be done?"i]
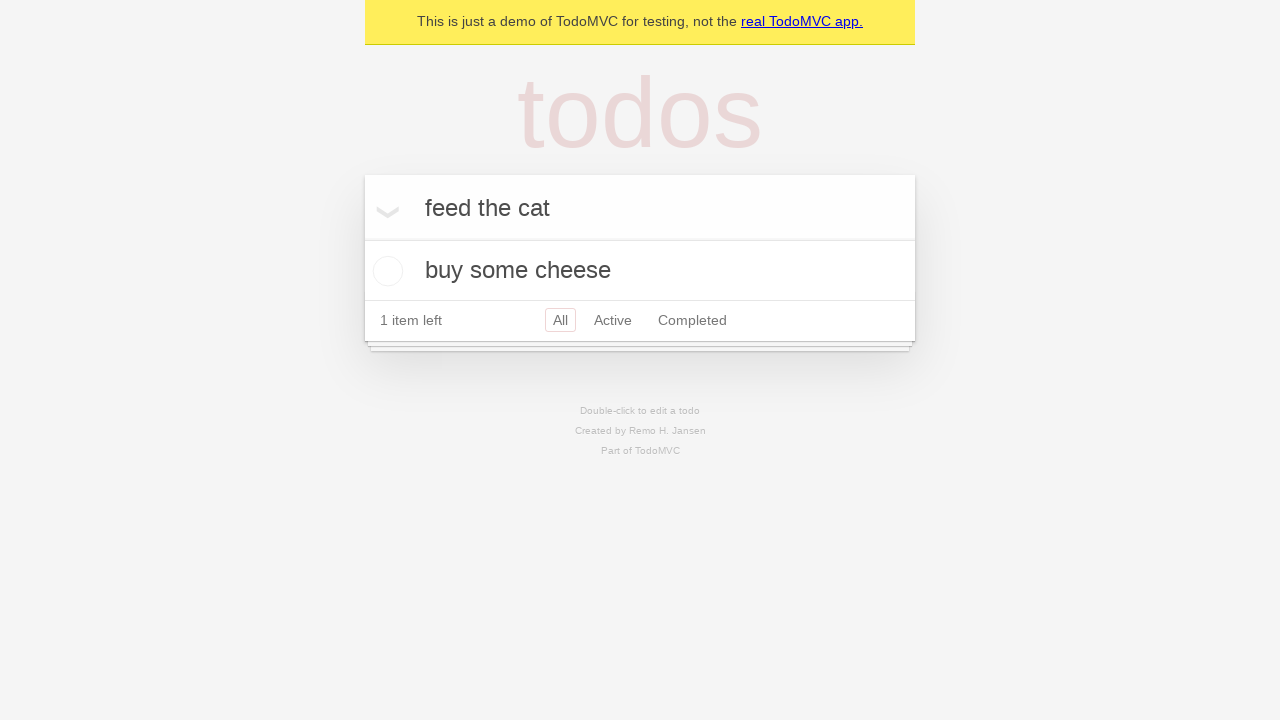

Pressed Enter to create second todo item on internal:attr=[placeholder="What needs to be done?"i]
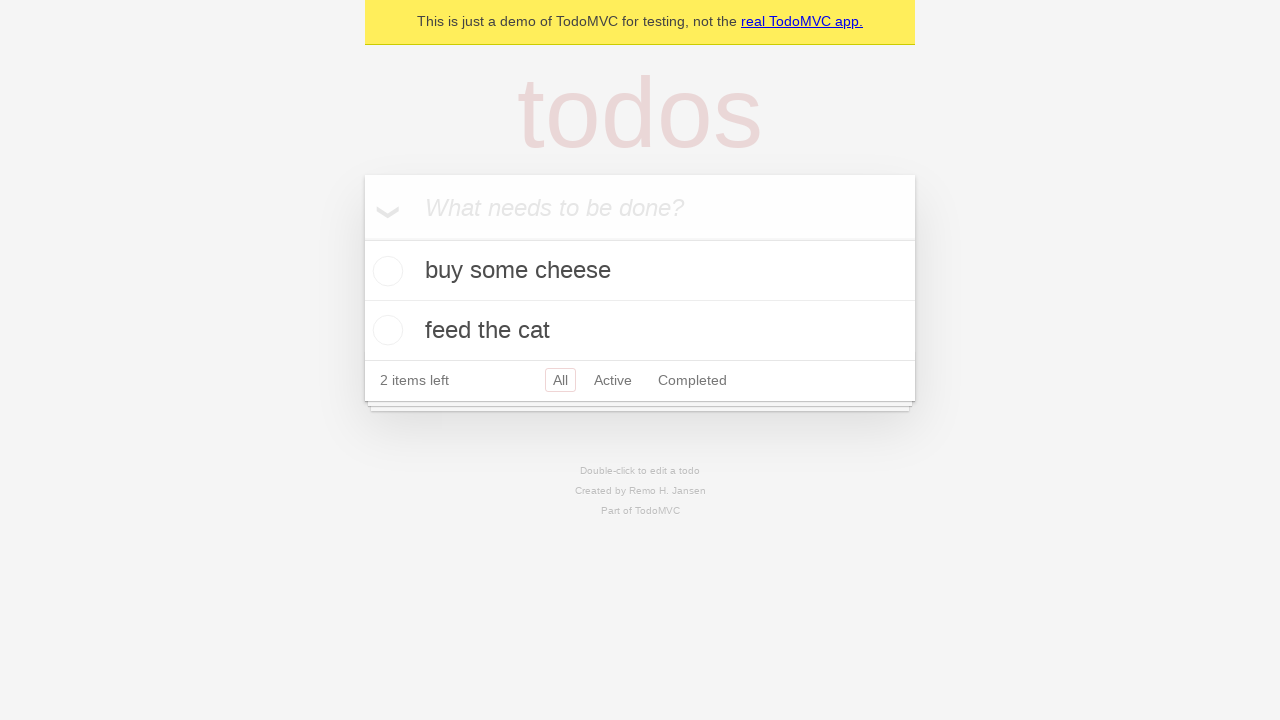

Located all todo items
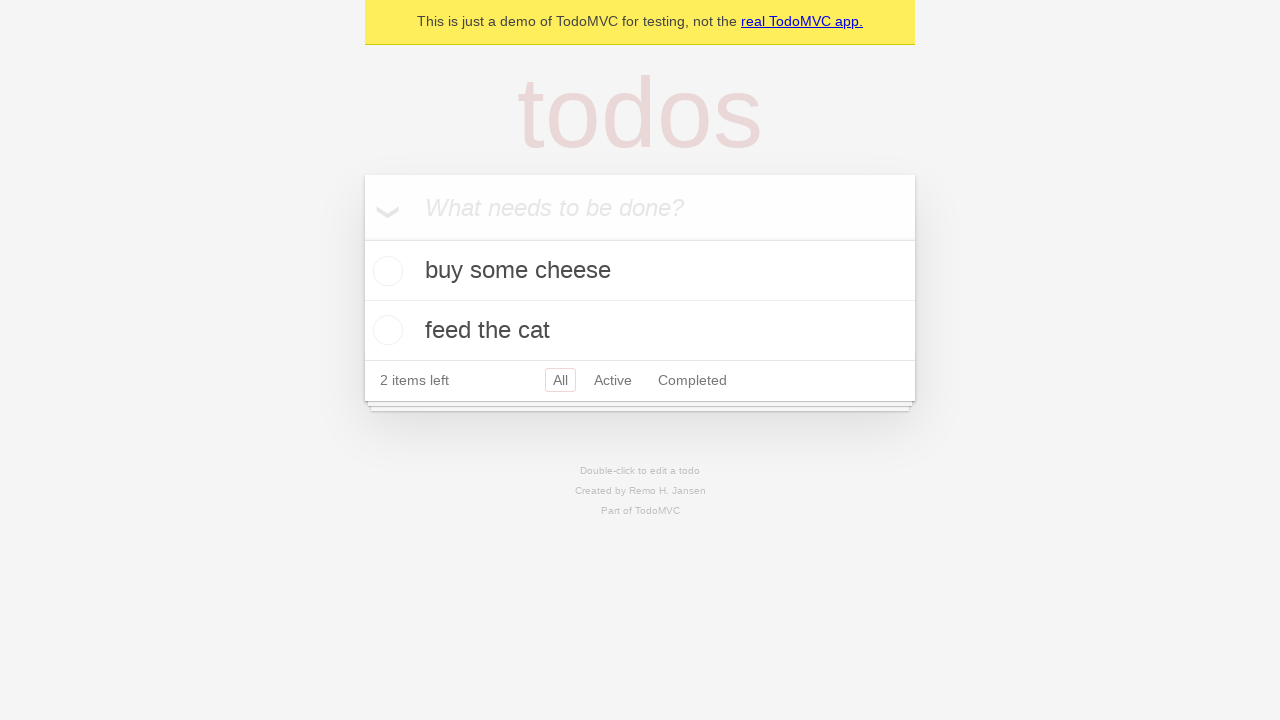

Located checkbox for first todo item
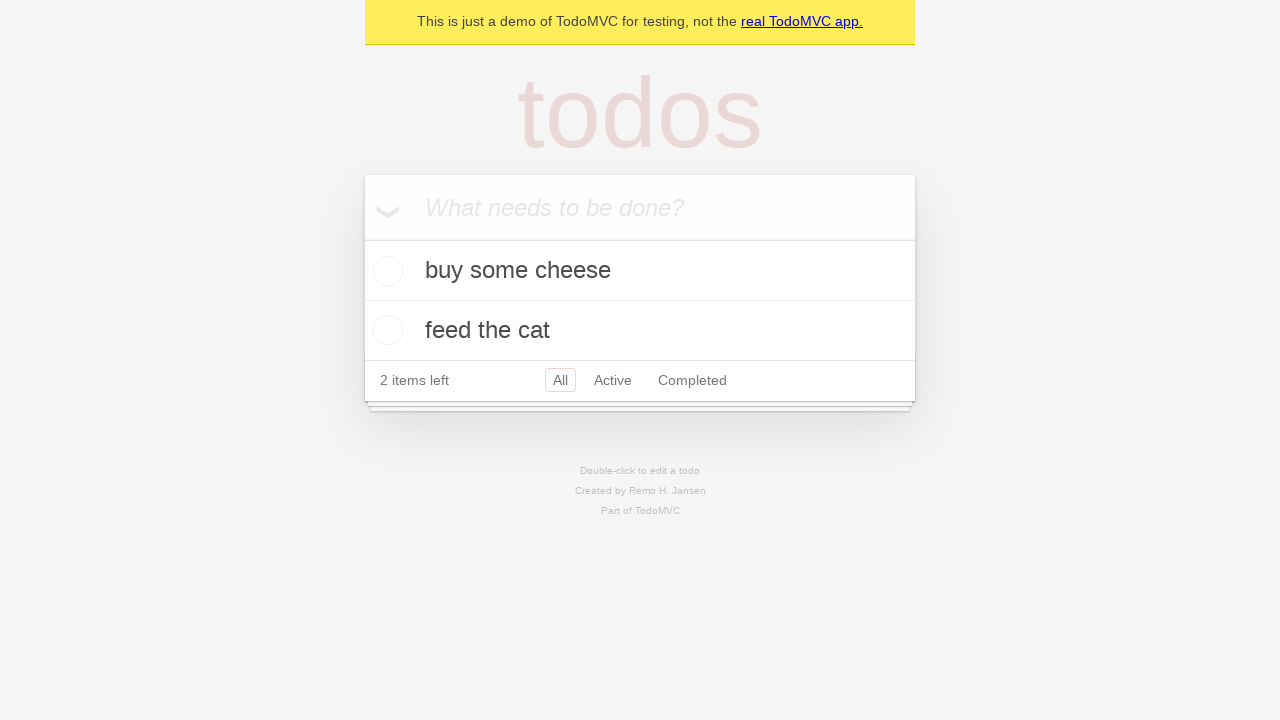

Checked first todo item as completed at (385, 271) on internal:testid=[data-testid="todo-item"s] >> nth=0 >> internal:role=checkbox
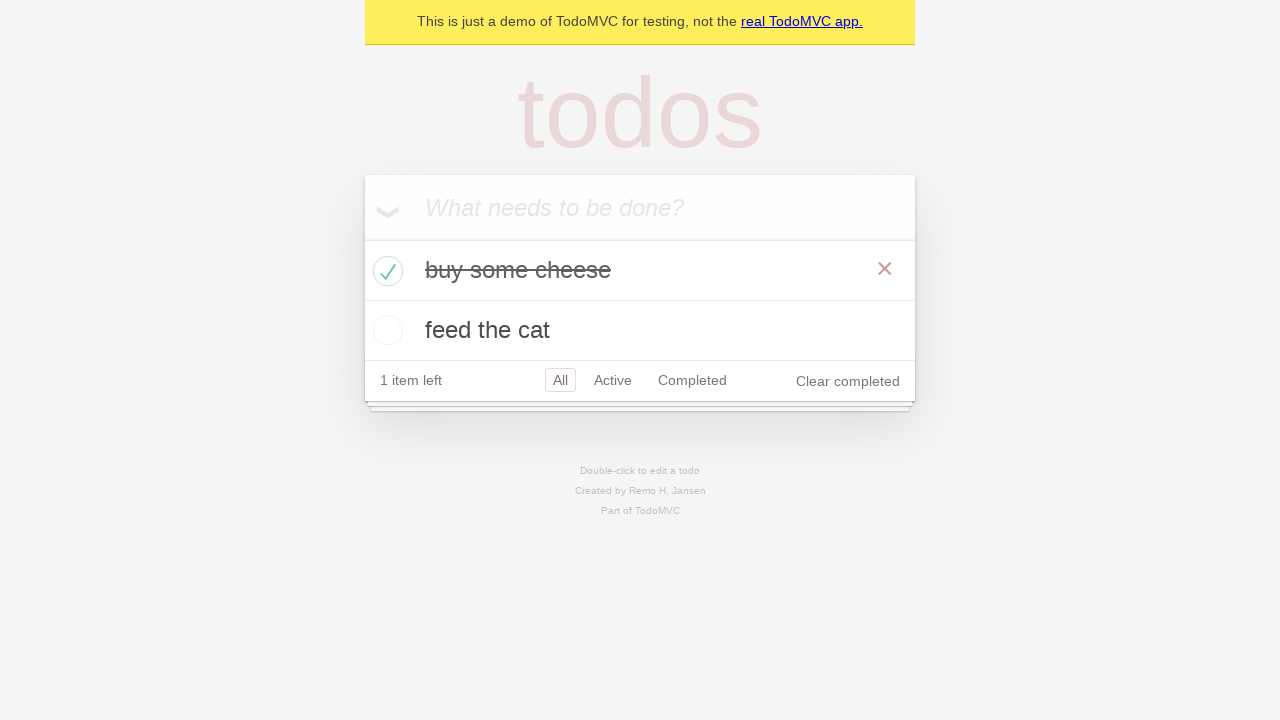

Reloaded page to test data persistence
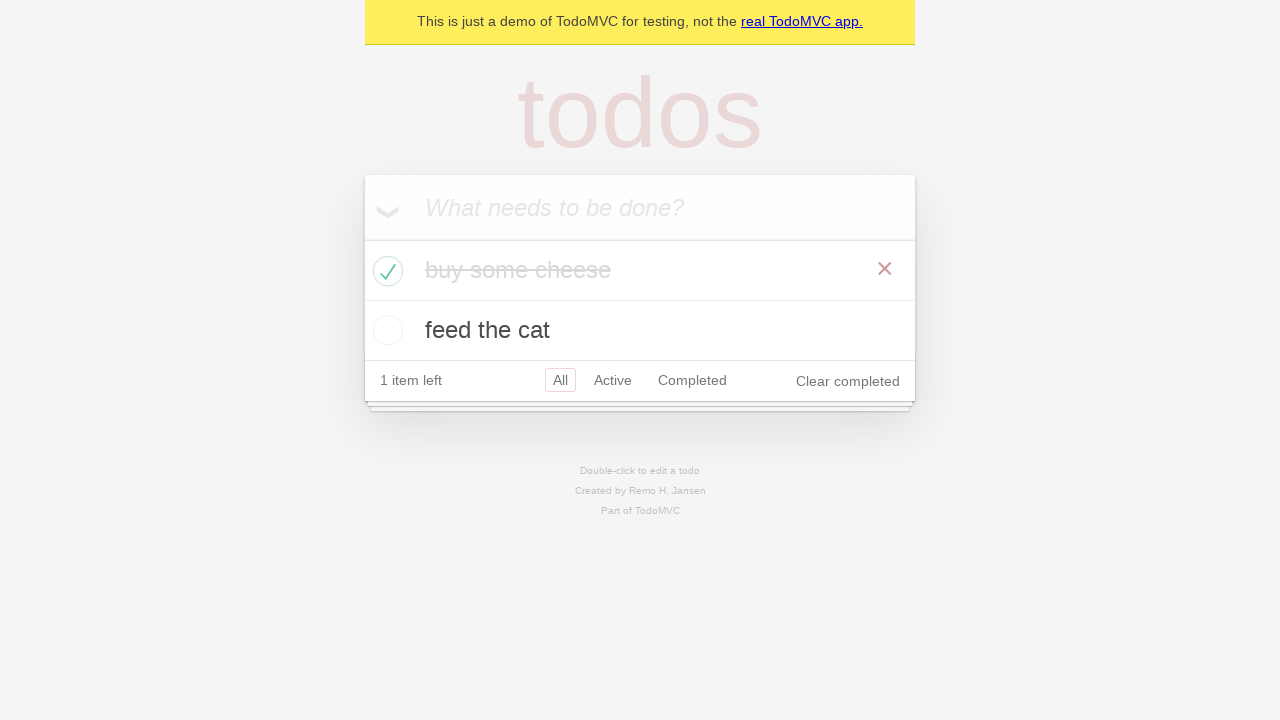

Verified todo items are present after reload
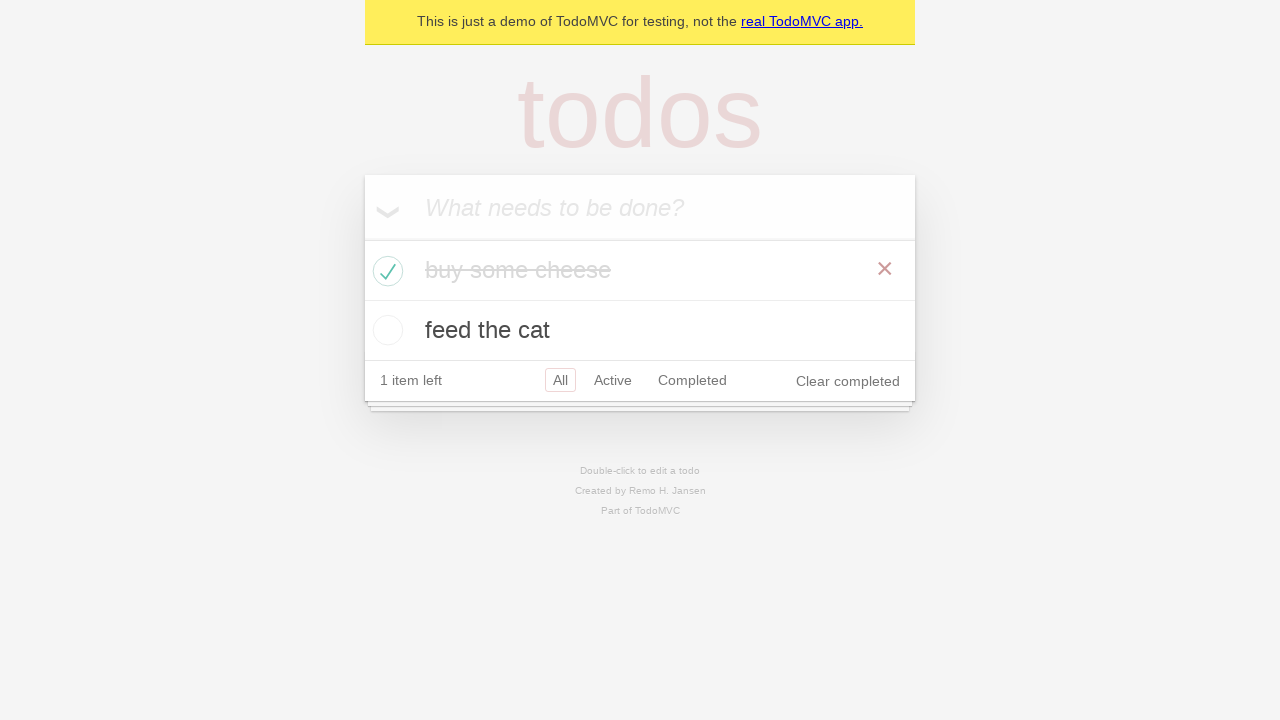

Verified first todo item is still marked as completed
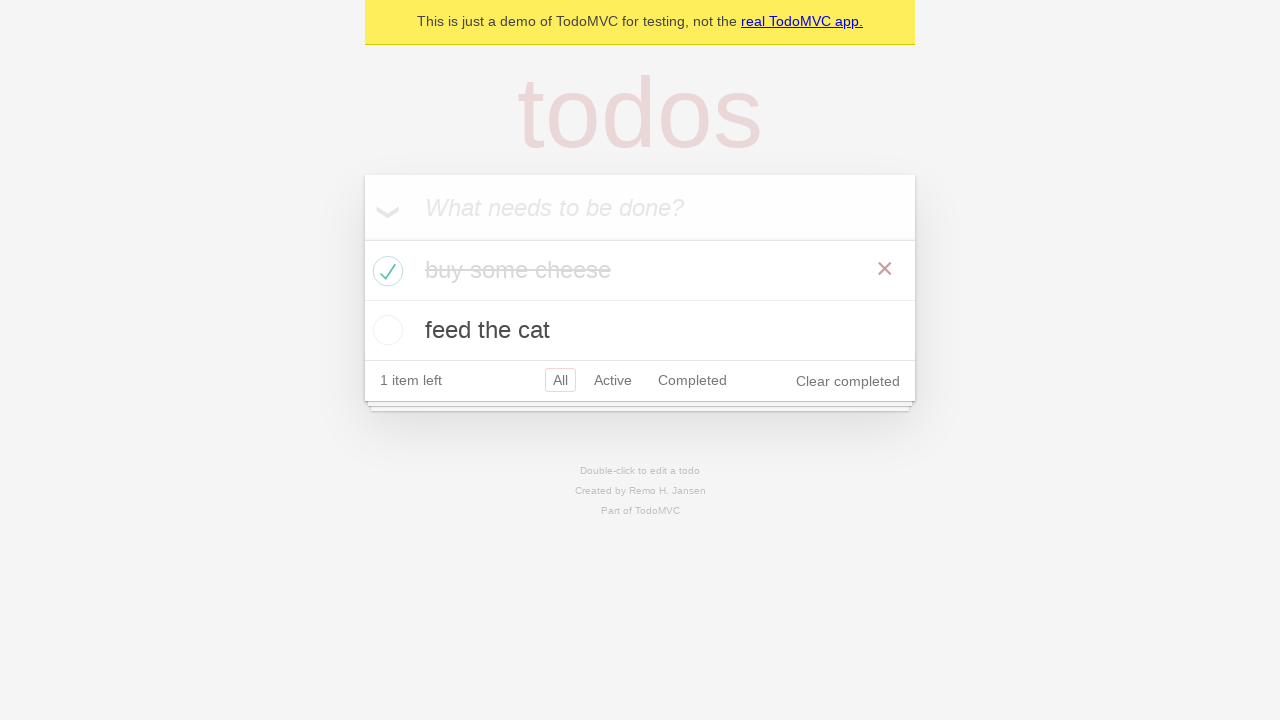

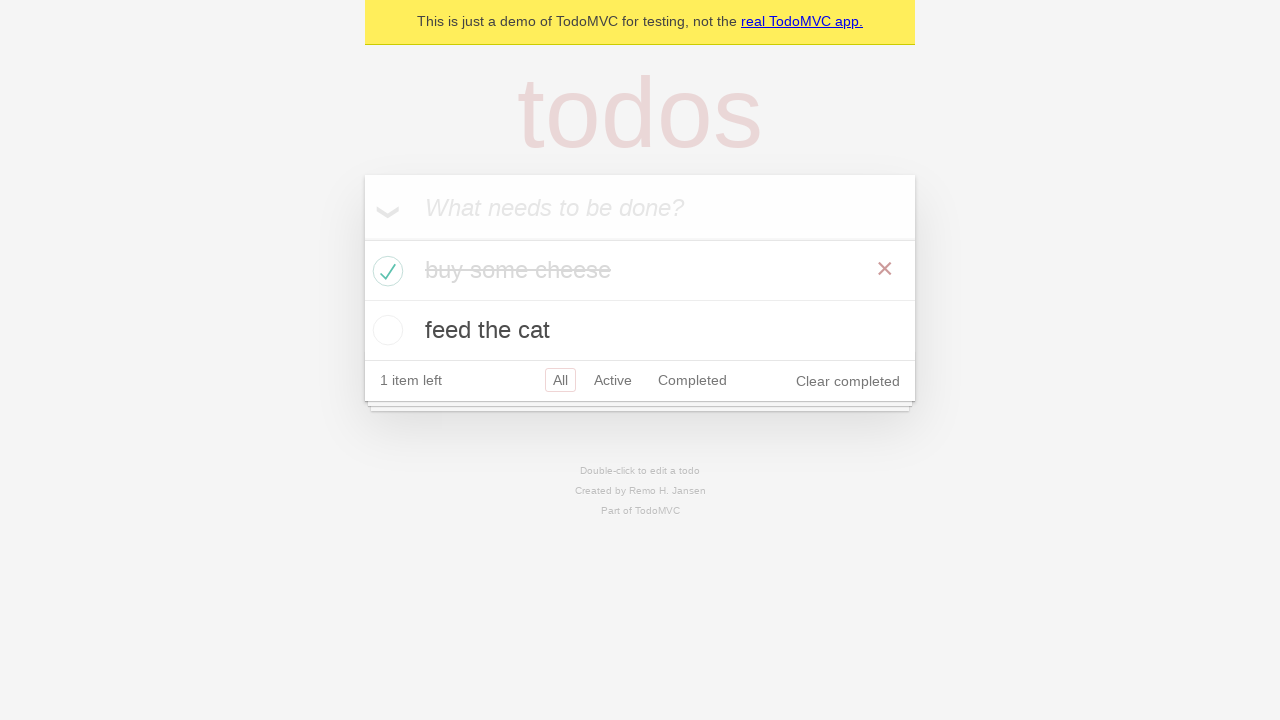